Tests radio button functionality by clicking on different radio button options on a form

Starting URL: https://leafground.com/radio.xhtml

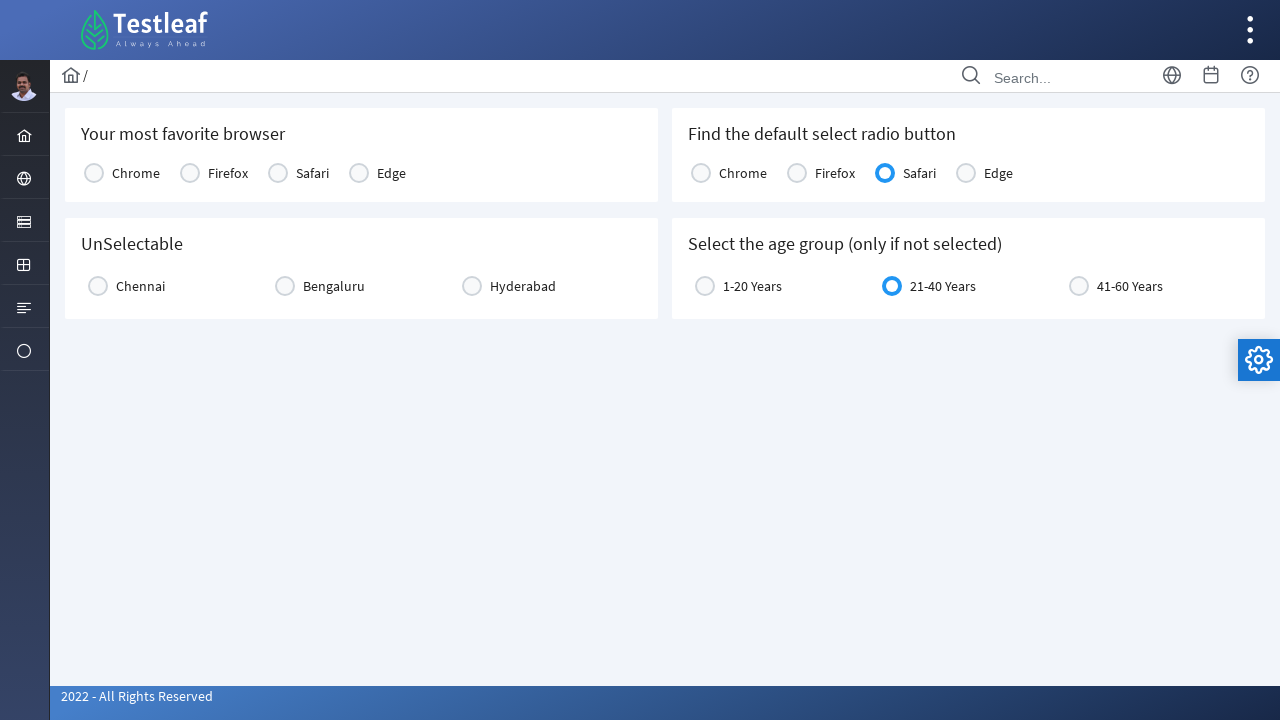

Clicked first radio button option at (190, 173) on xpath=/html/body/div[1]/div[5]/div[2]/form/div/div[1]/div[1]/div/div/table/tbody
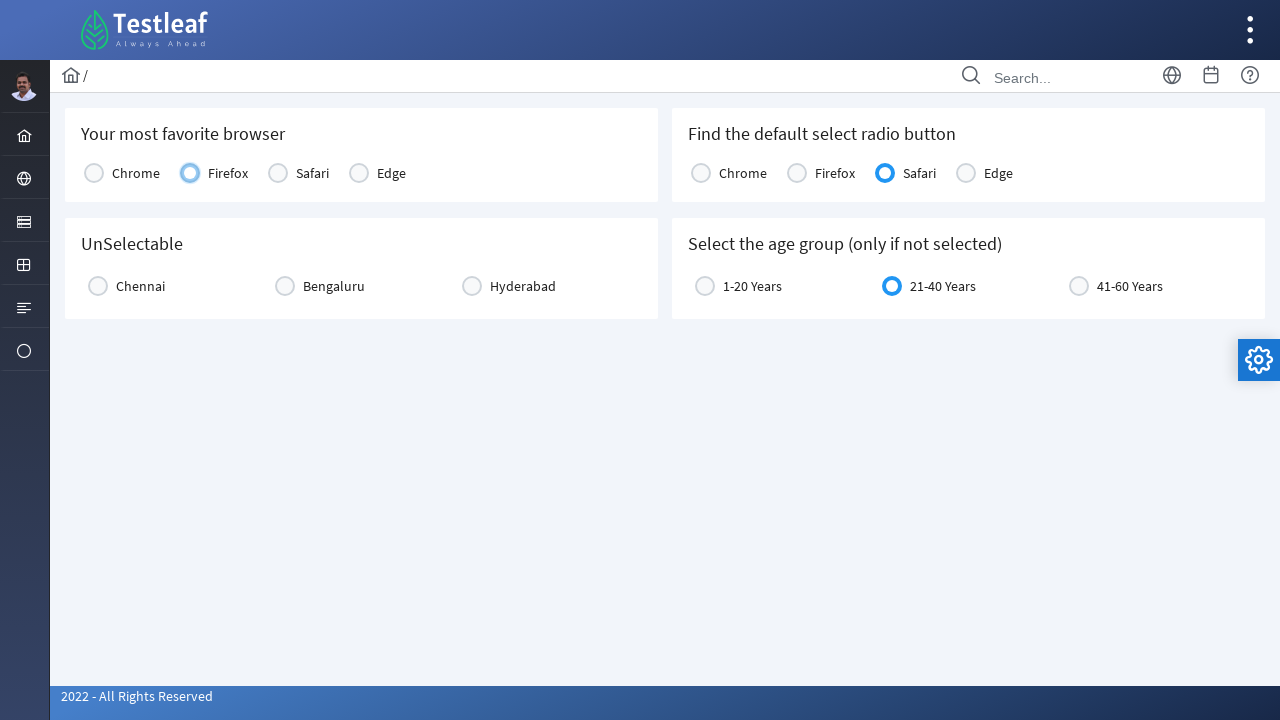

Clicked second radio button option at (285, 286) on xpath=/html/body/div[1]/div[5]/div[2]/form/div/div[1]/div[2]/div/div/div/div/div
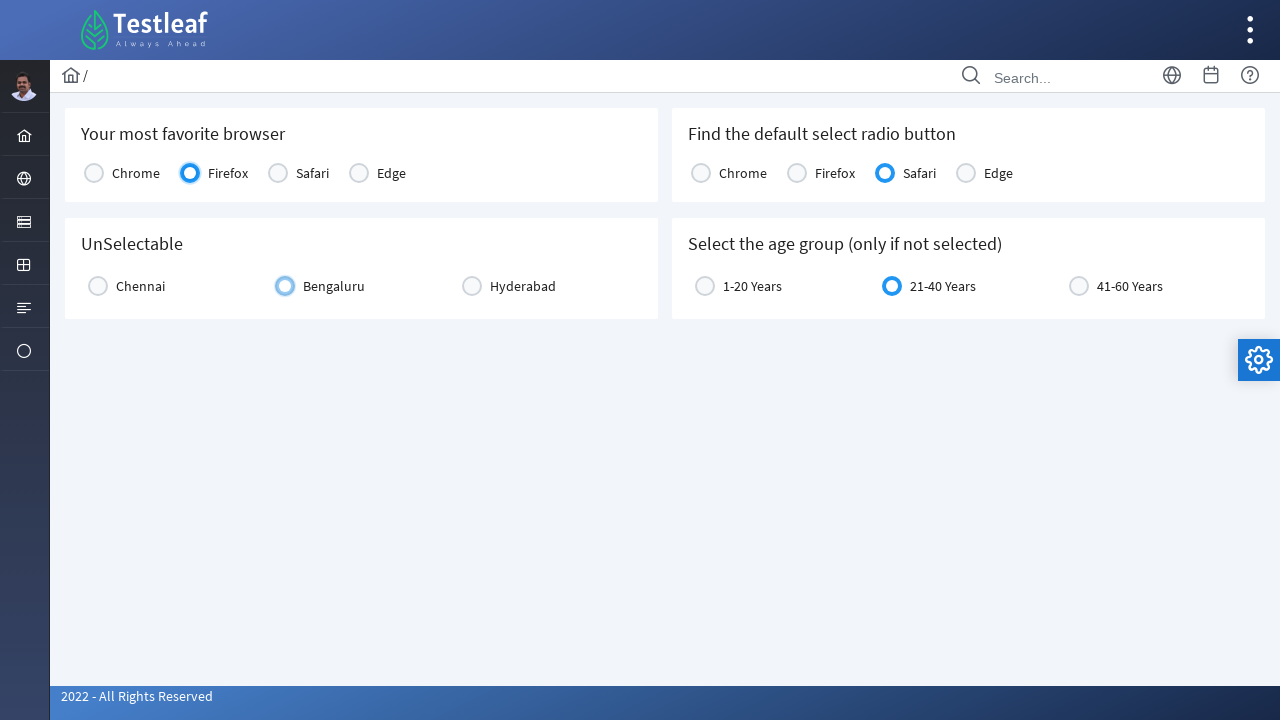

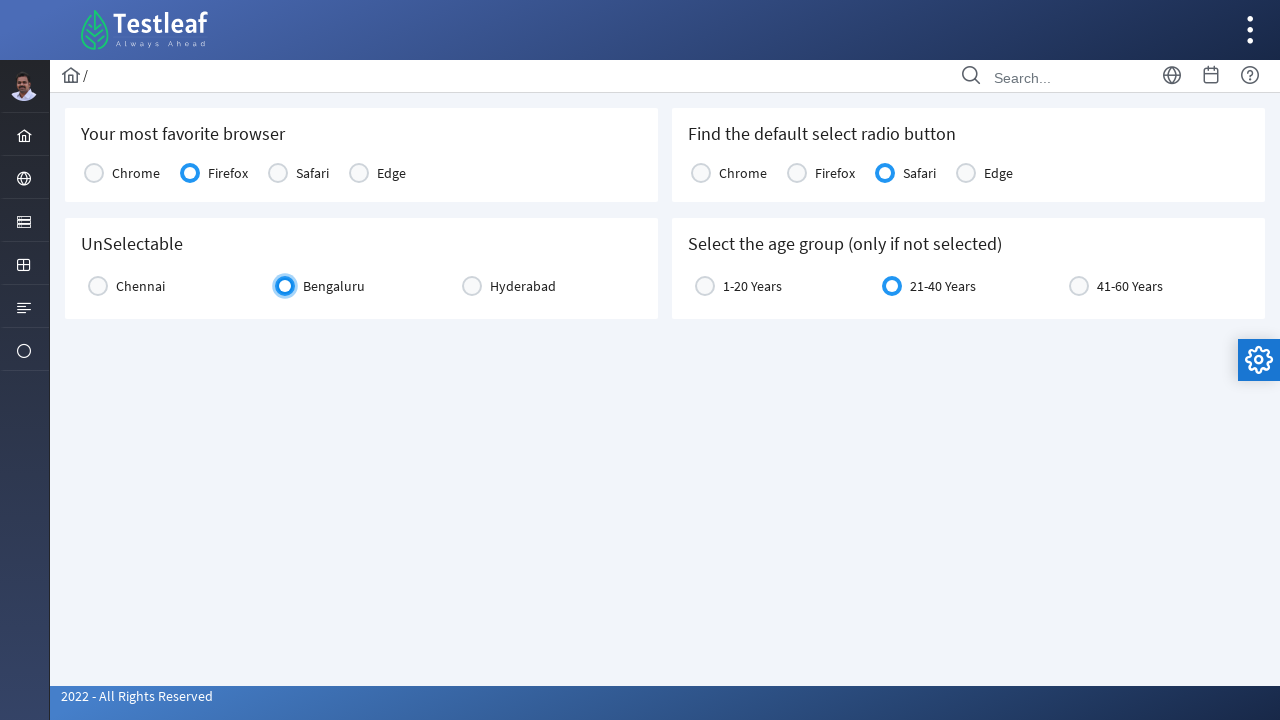